Tests registration form by filling username, email, and phone number fields and submitting the form

Starting URL: https://qavbox.github.io/demo/signup/

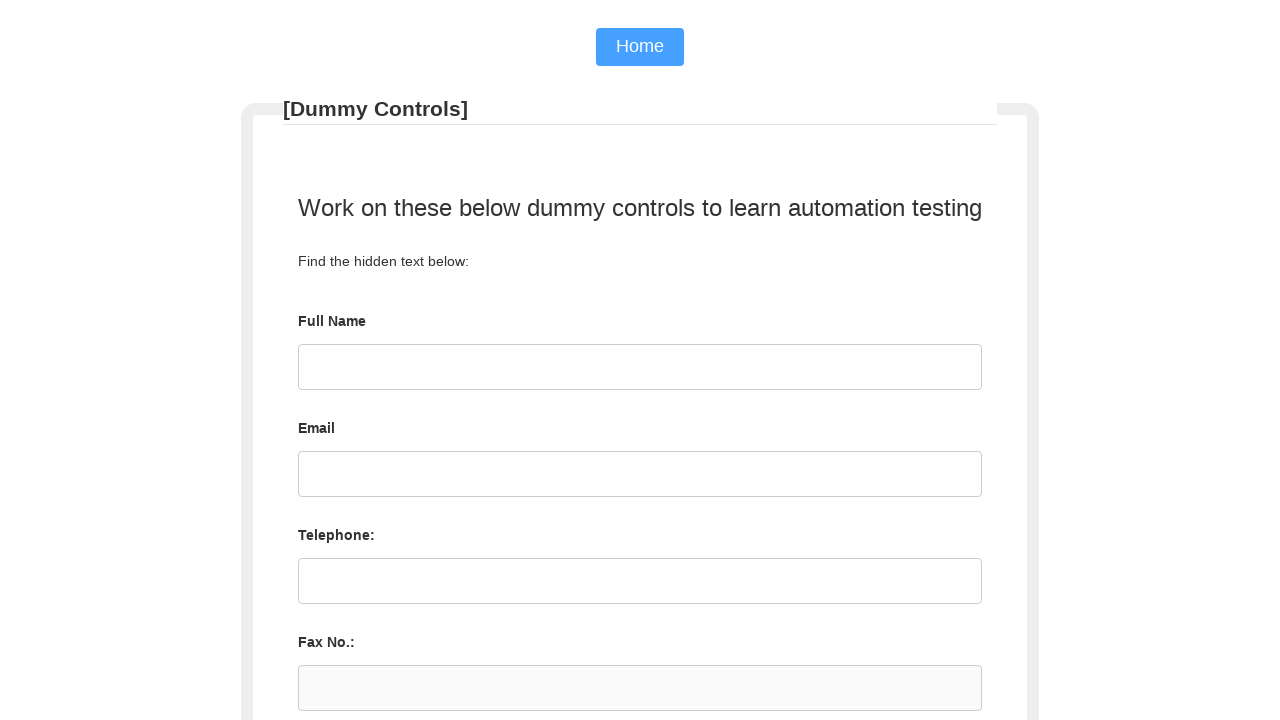

Filled username field with 'testuser' on input[name='uname']
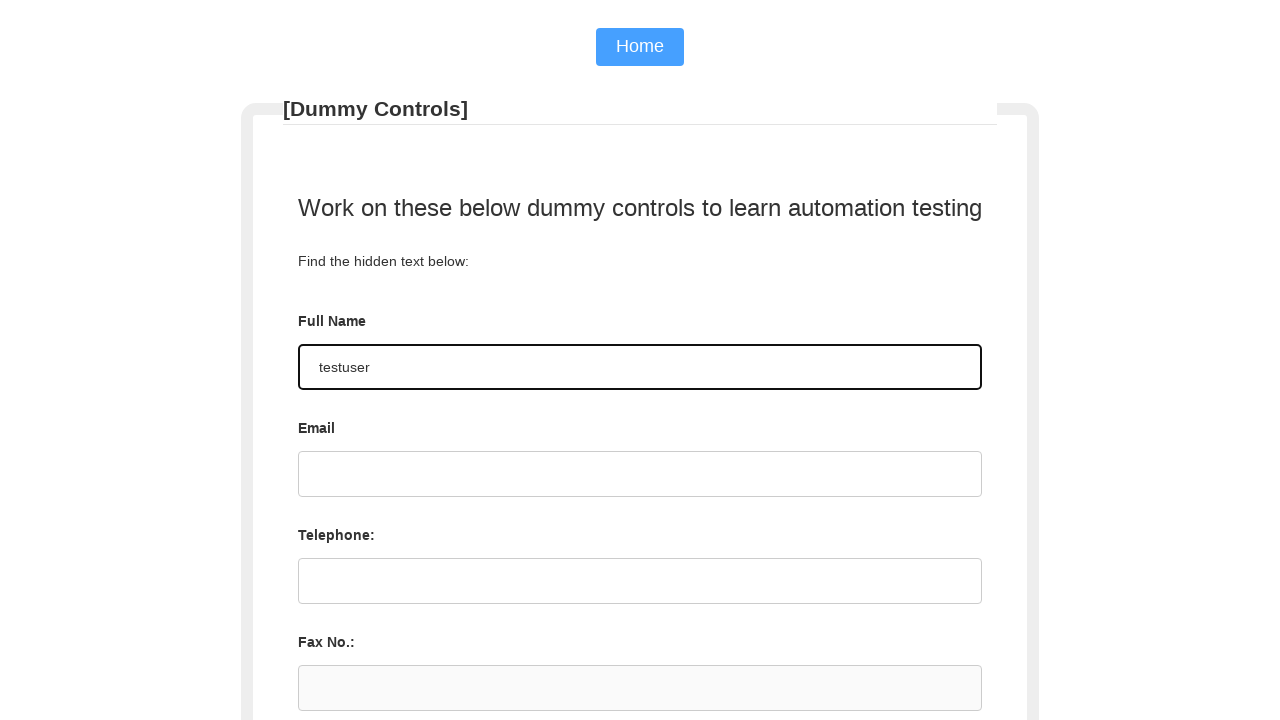

Filled email field with 'testuser@example.com' on #email
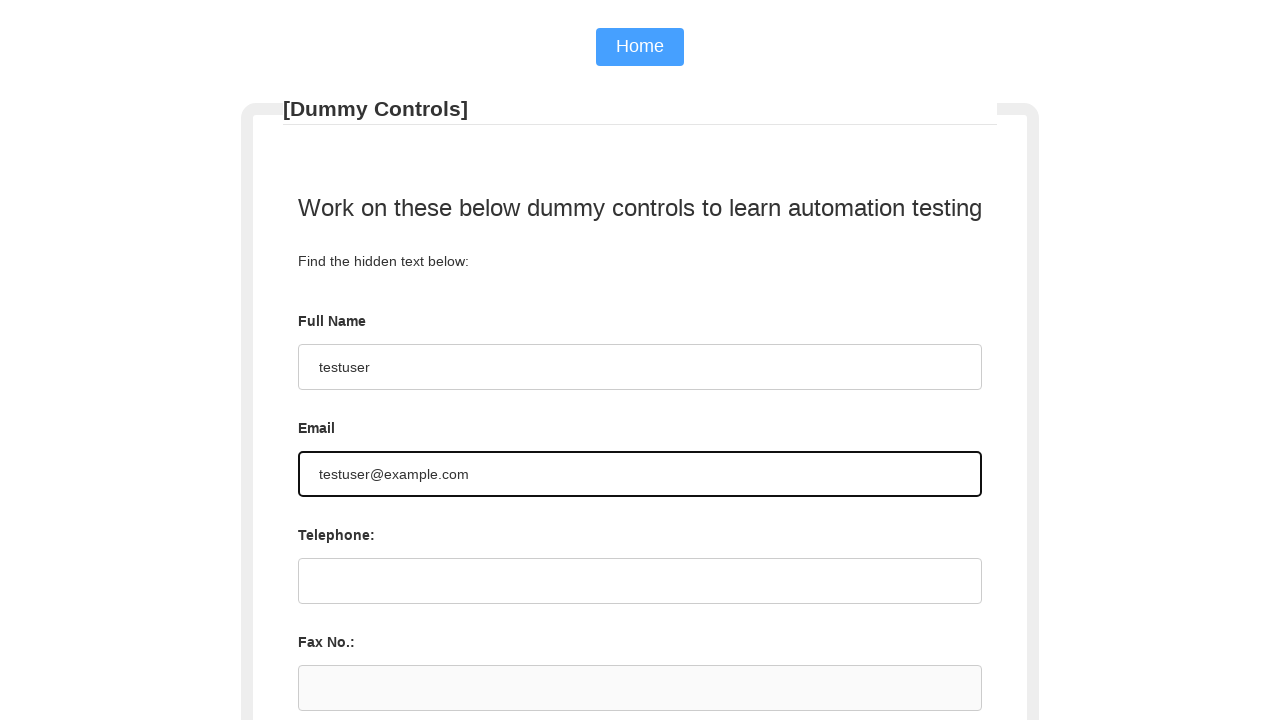

Filled phone number field with '1234567788' on #tel
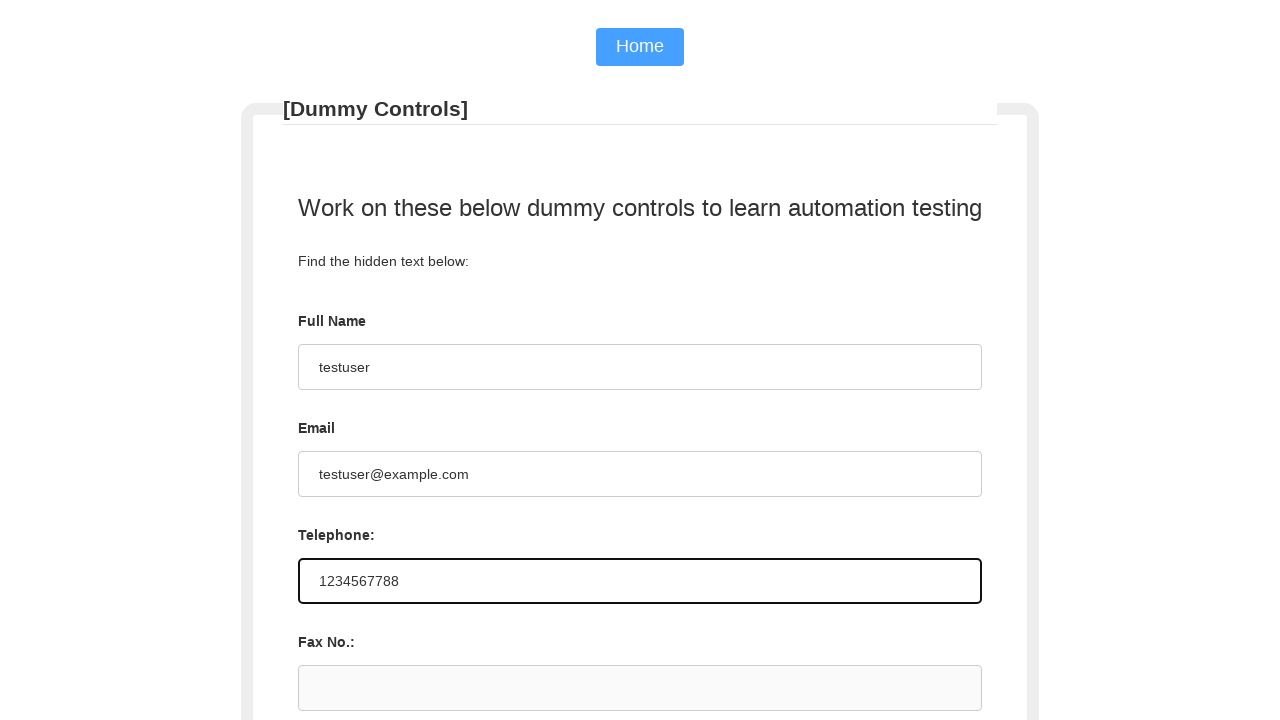

Clicked submit button to register the form at (640, 533) on #submit
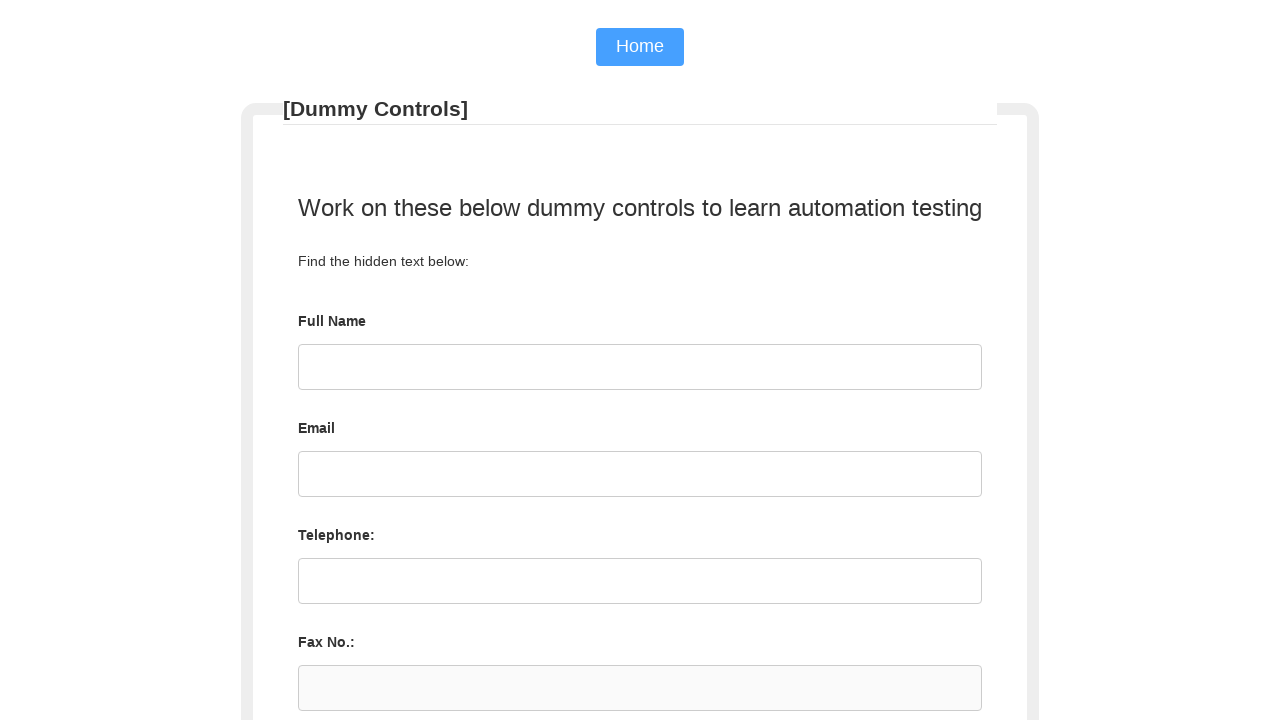

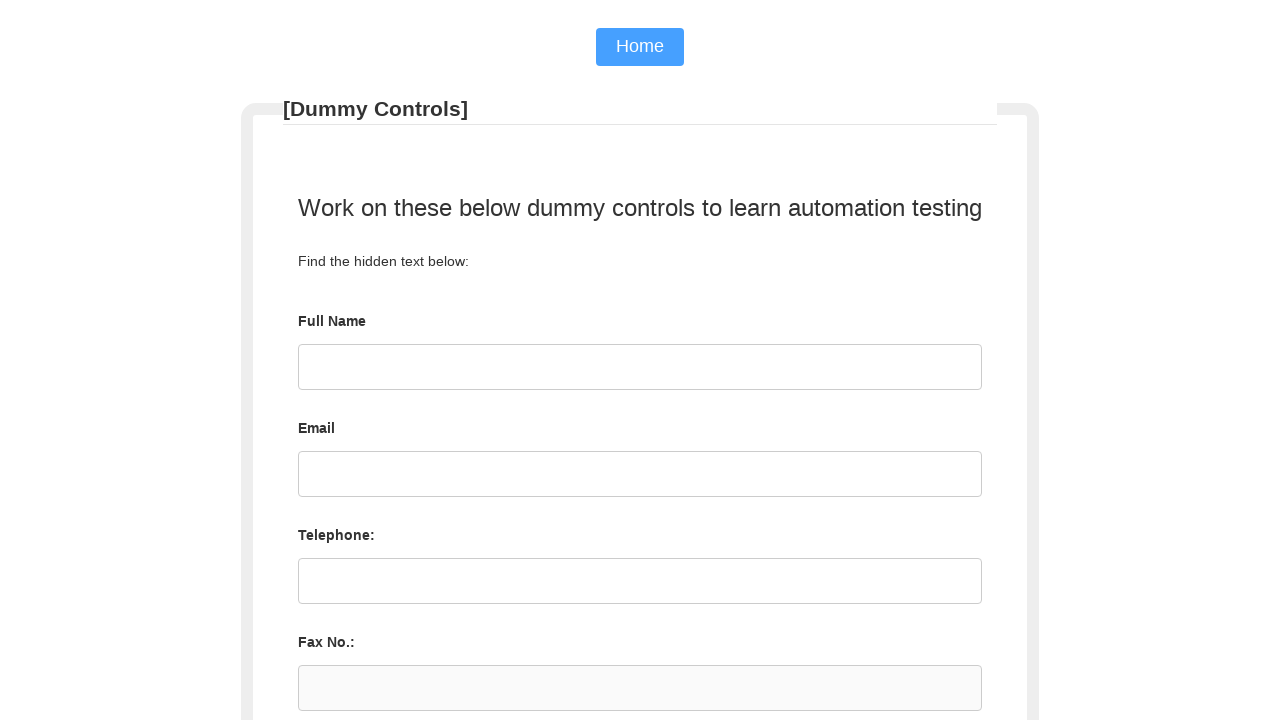